Navigates to an interactive SVG map of India and clicks on the Tripura state element

Starting URL: https://www.amcharts.com/svg-maps/?map=india

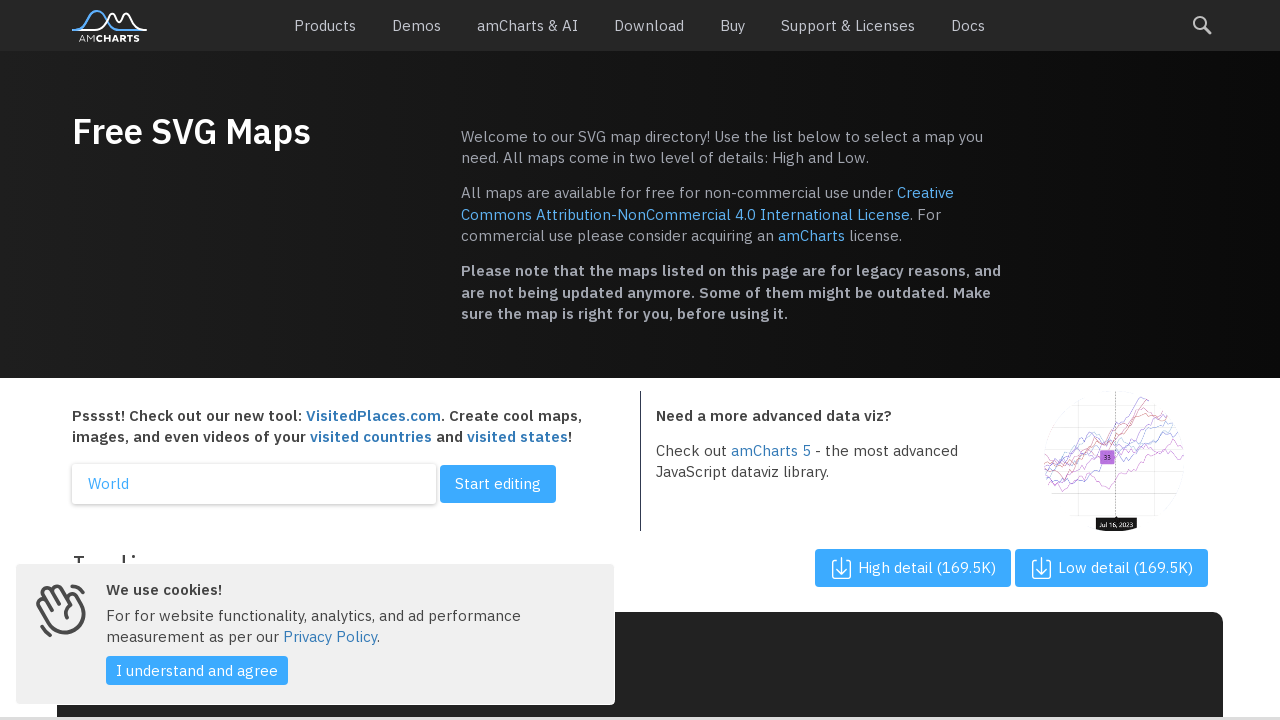

Waited for SVG map to load
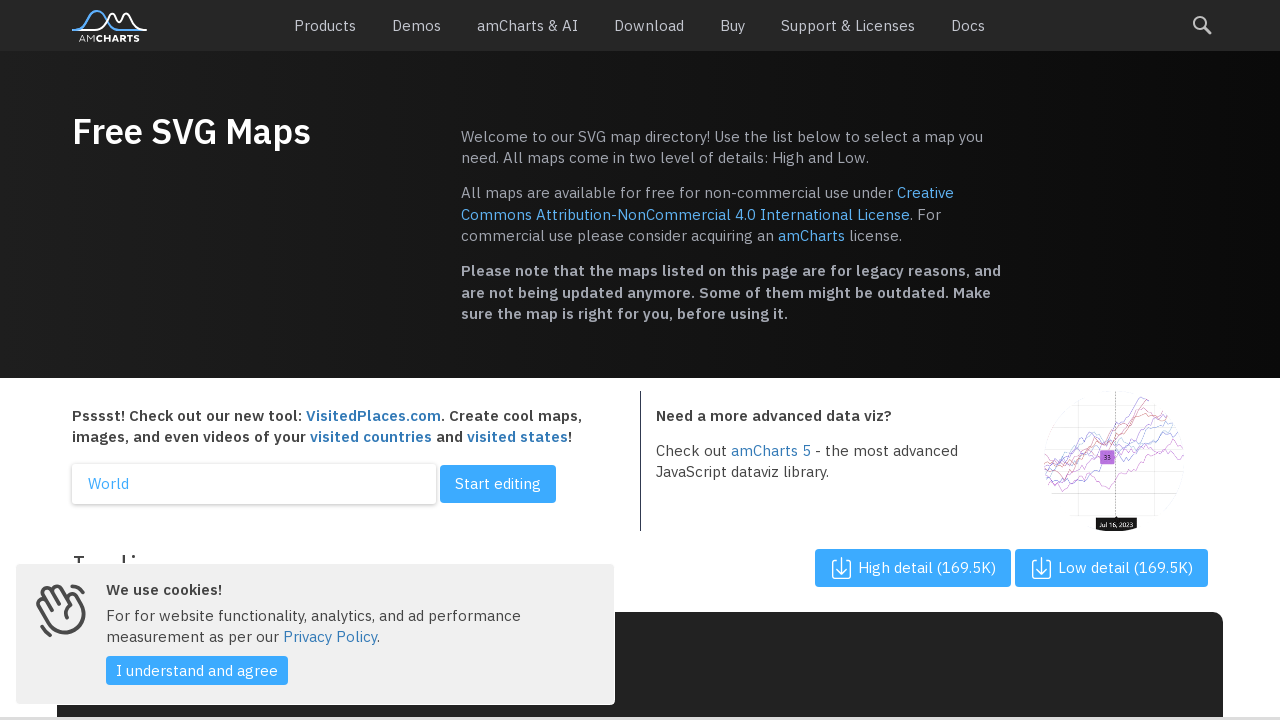

Located all state path elements in the SVG map
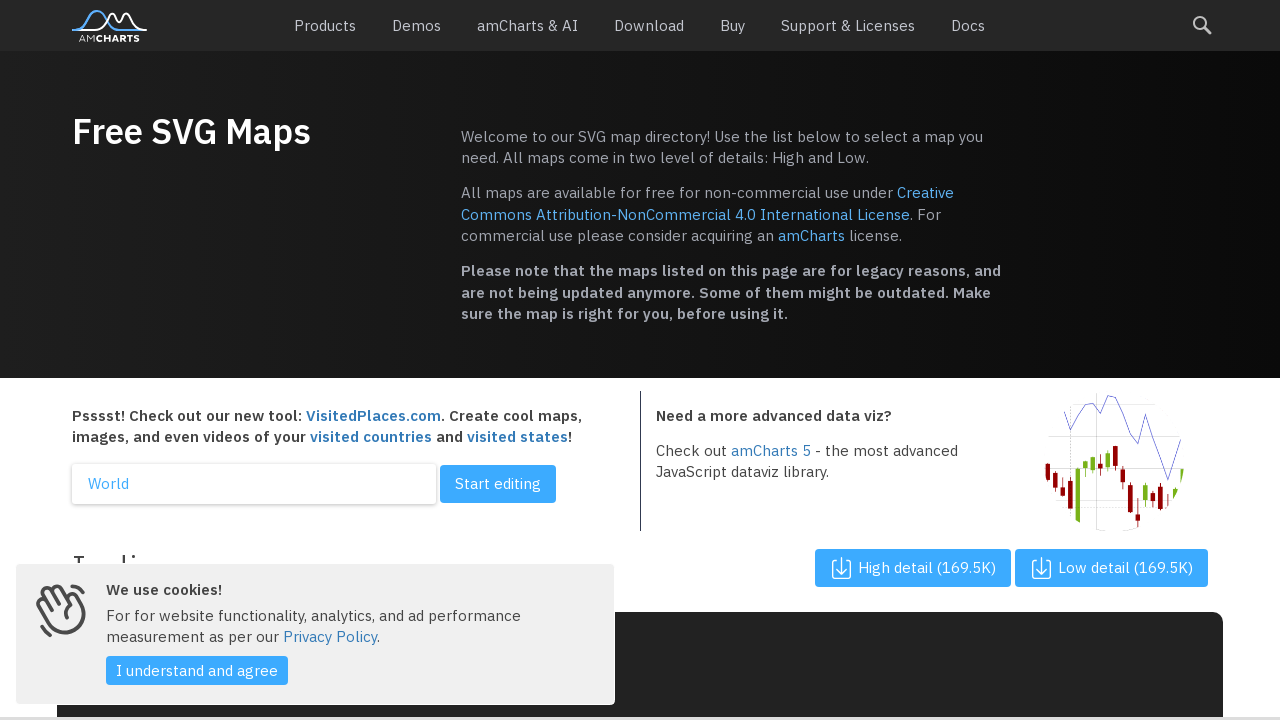

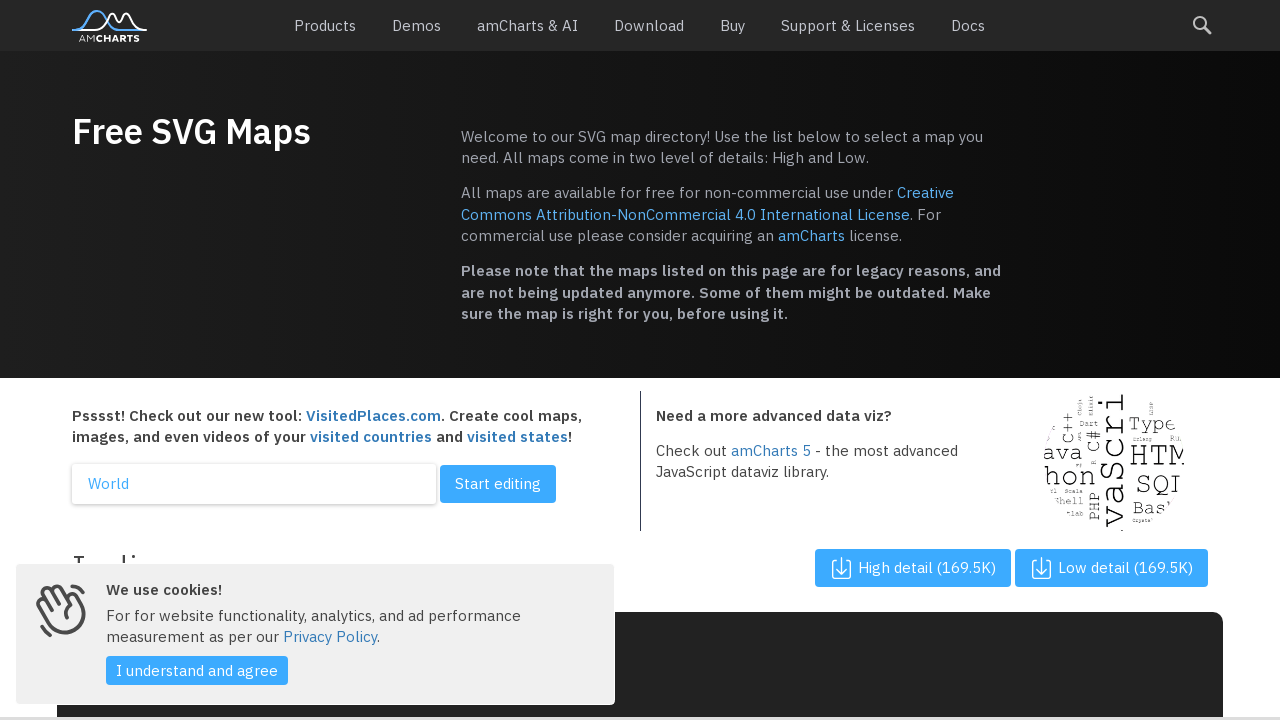